Tests selecting an option from a dropdown menu by choosing option 2

Starting URL: https://the-internet.herokuapp.com/dropdown

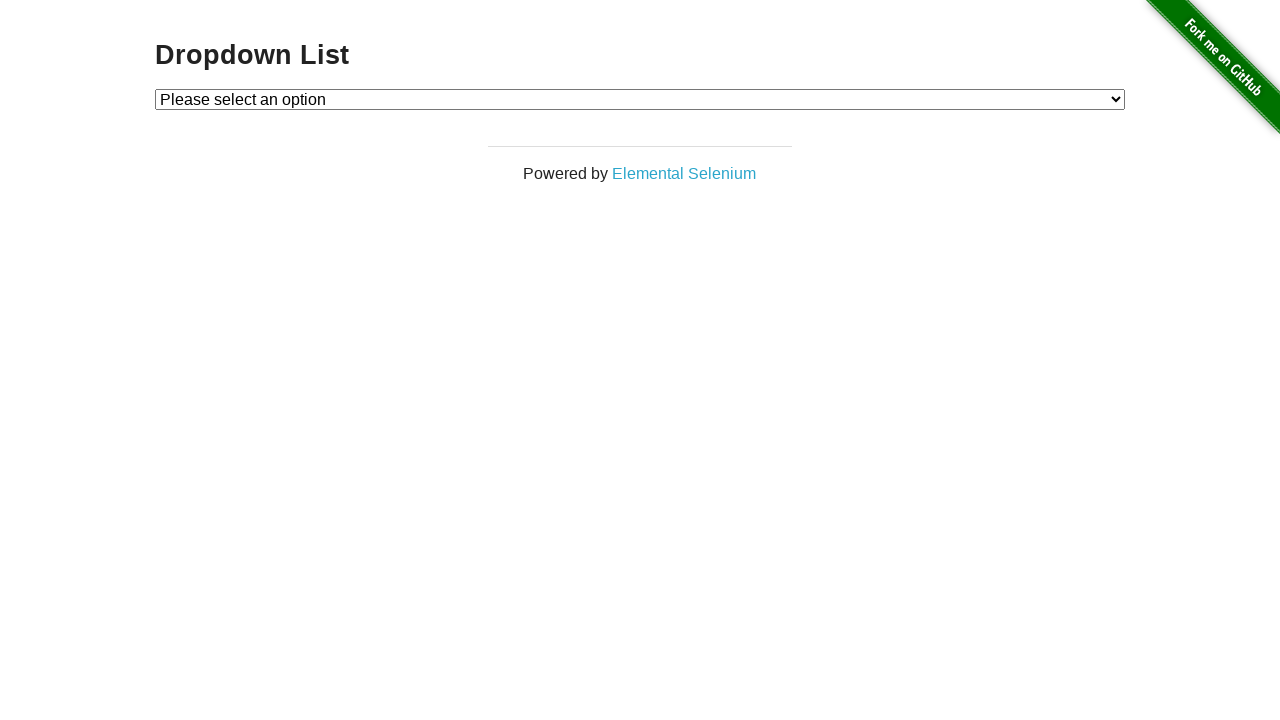

Navigated to dropdown menu page
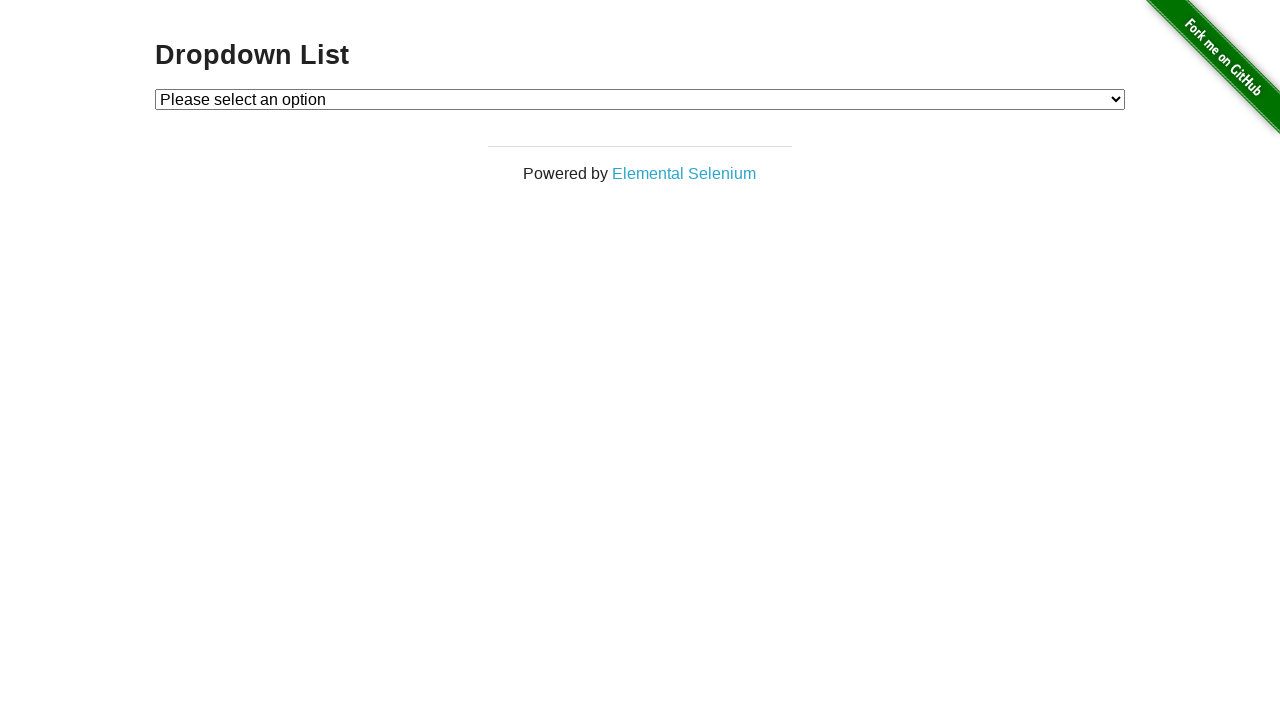

Selected option 2 from the dropdown menu on #dropdown
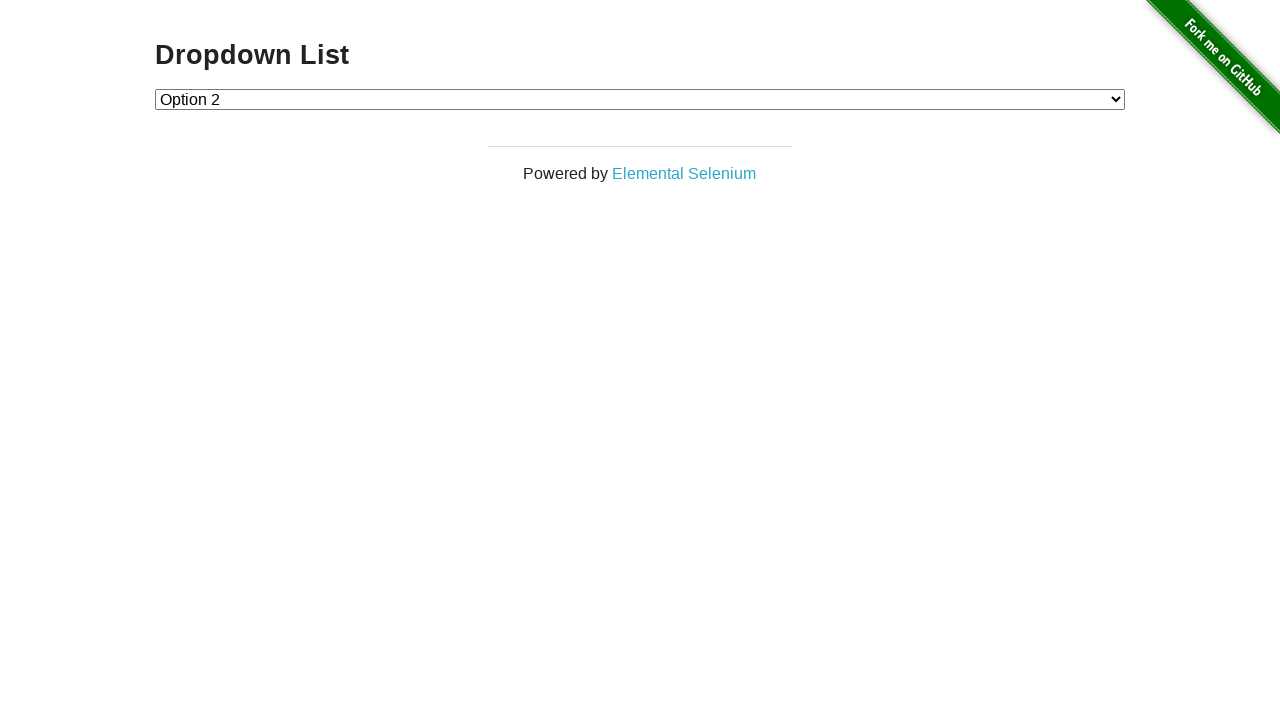

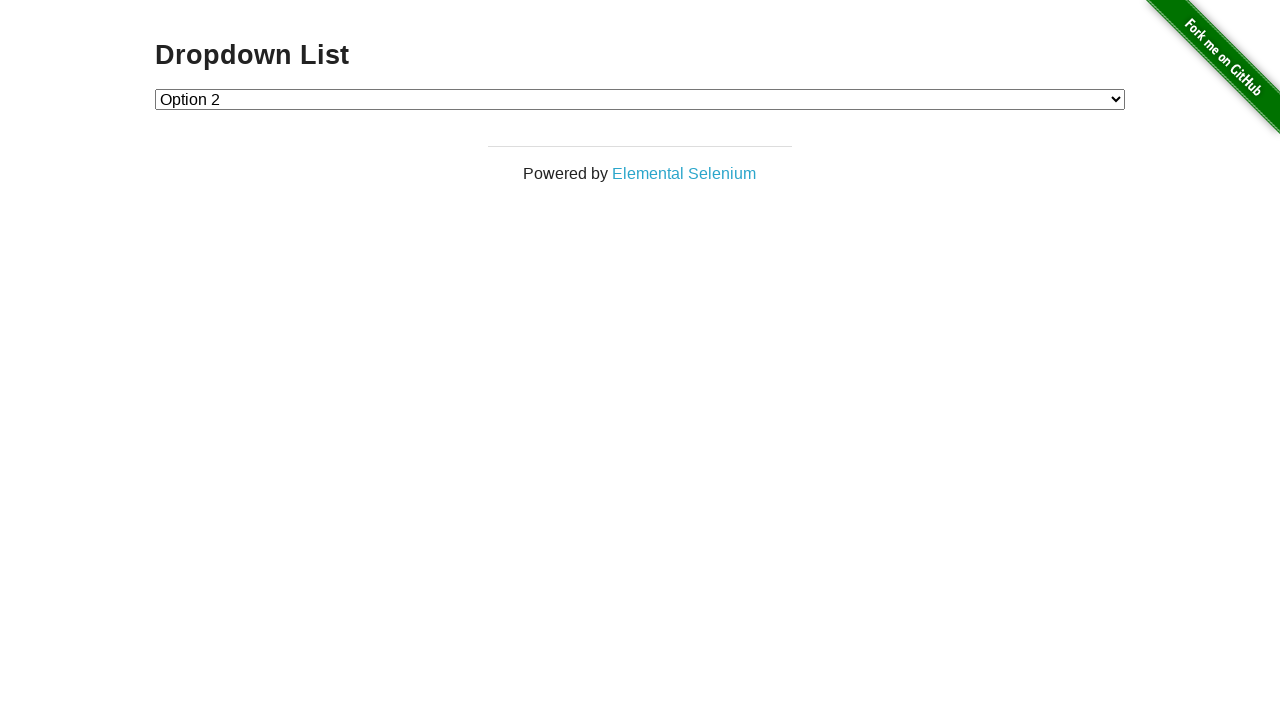